Uses page object pattern to navigate to Forms section and then to Practice Form

Starting URL: https://demoqa.com/

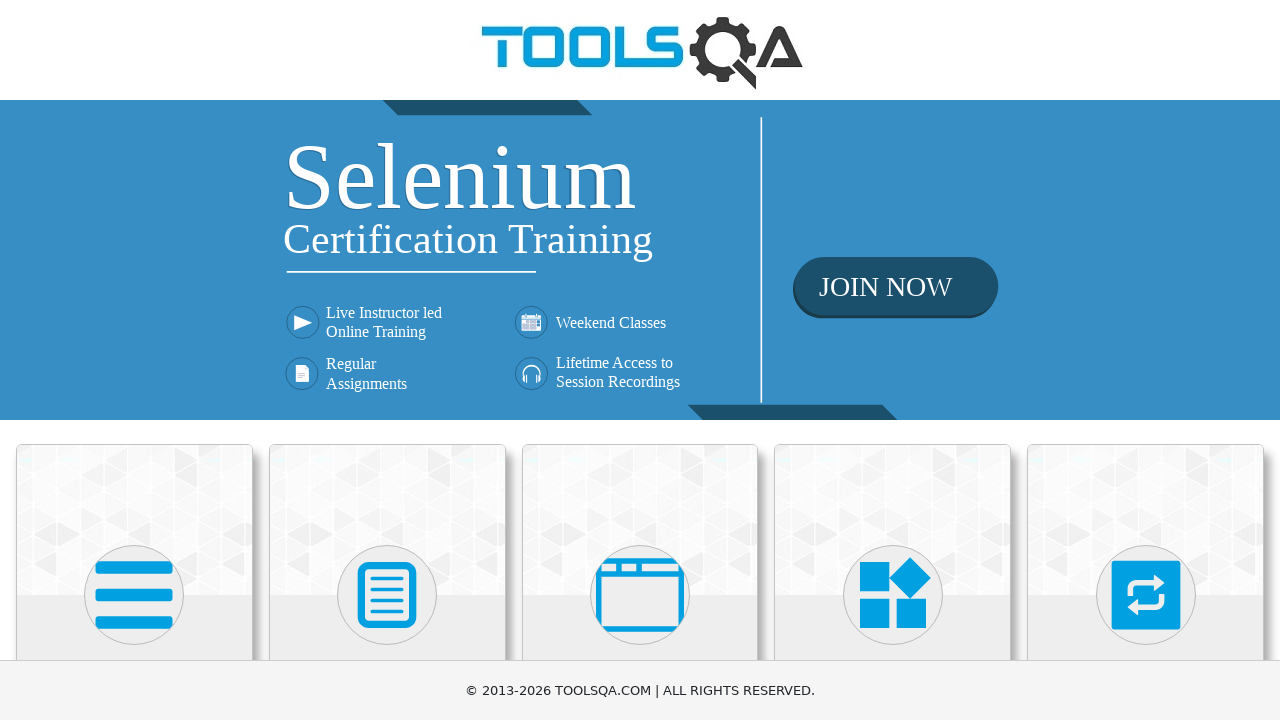

Waited for Forms card to be visible
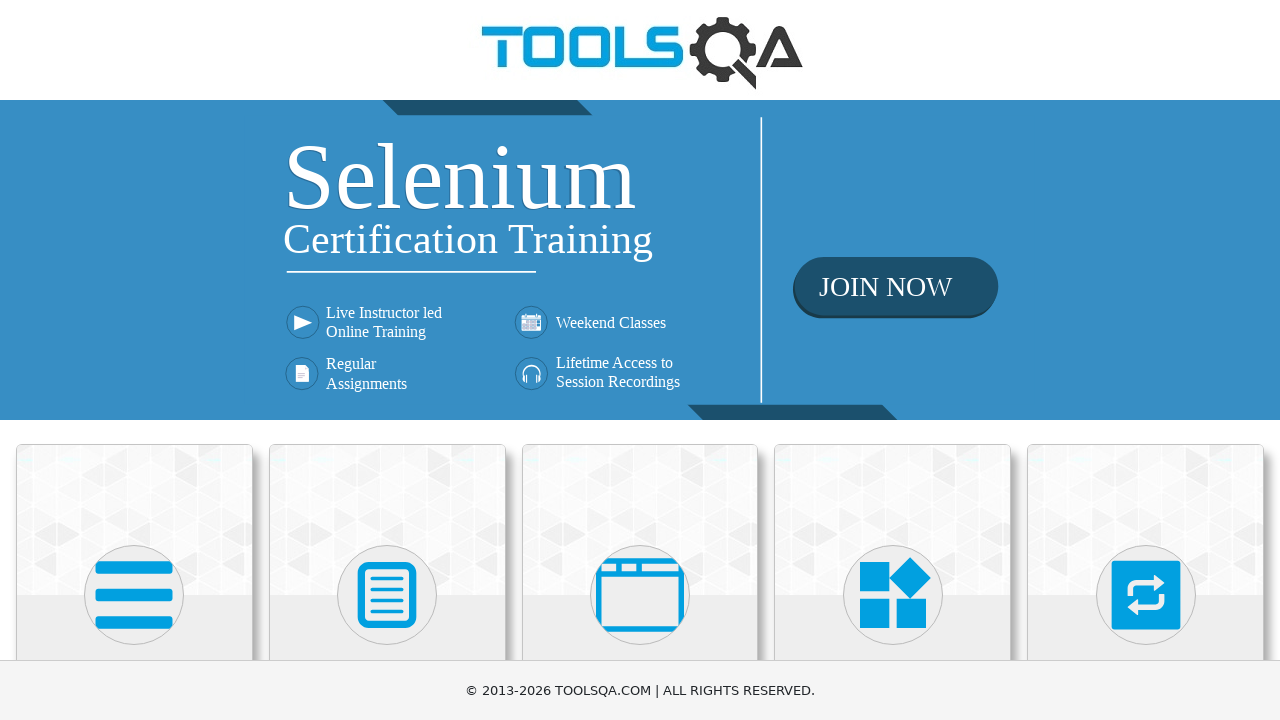

Clicked on Forms card to navigate to Forms section
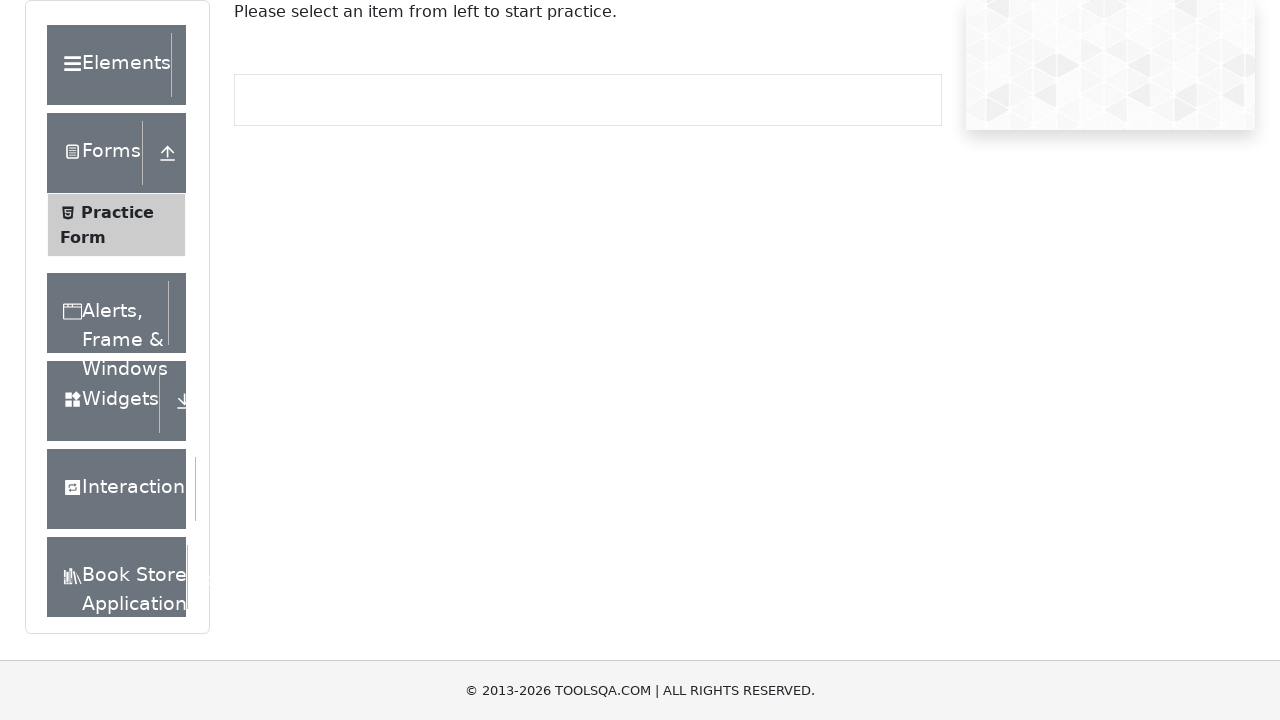

Waited for Practice Form link to be visible
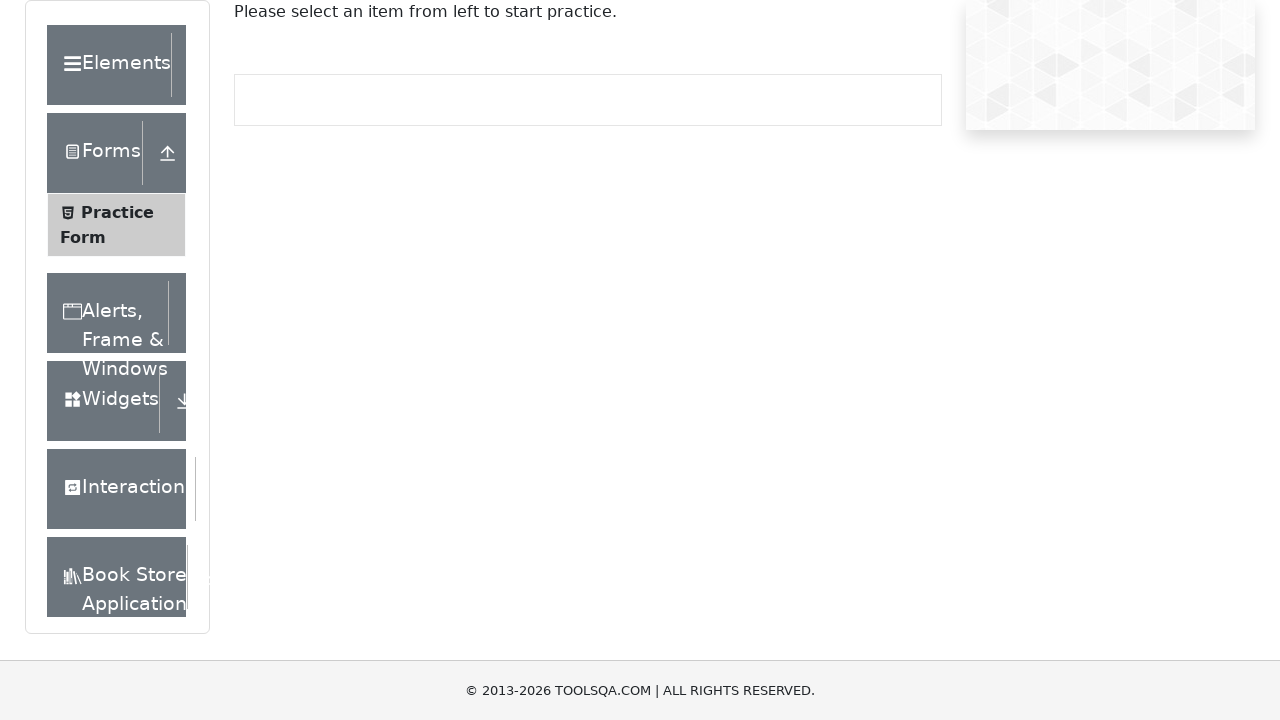

Clicked on Practice Form link to navigate to the form
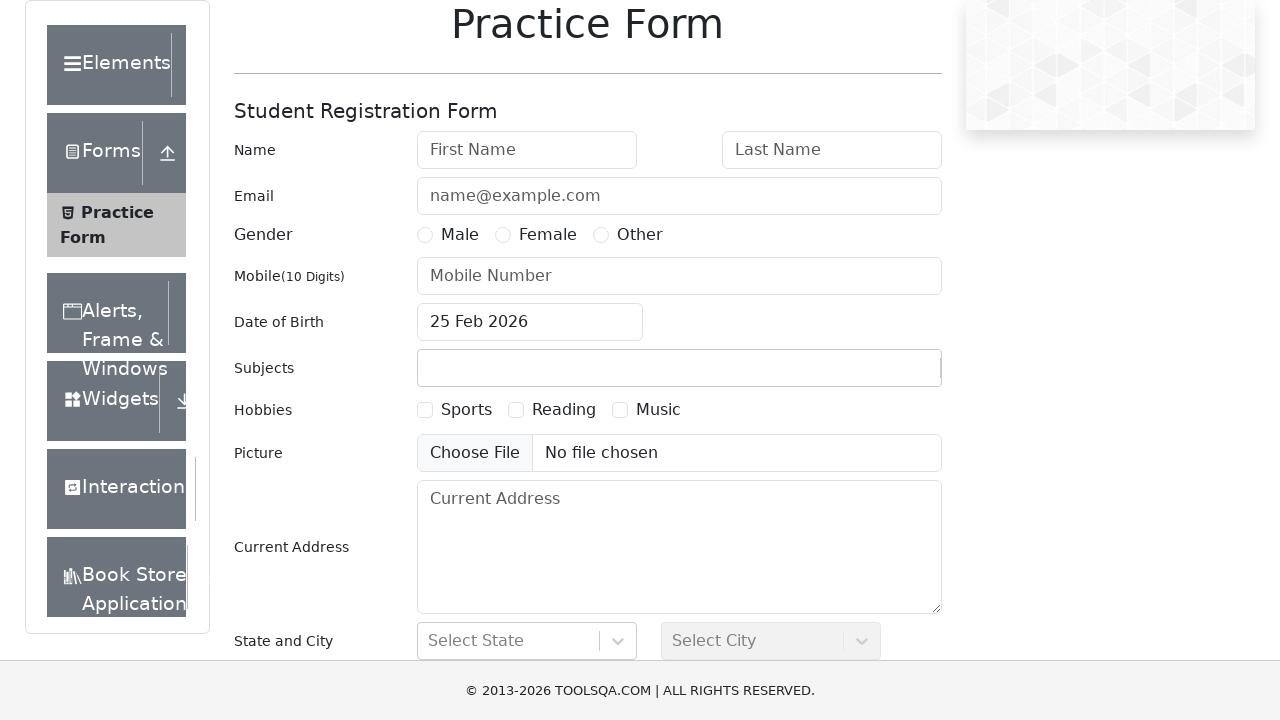

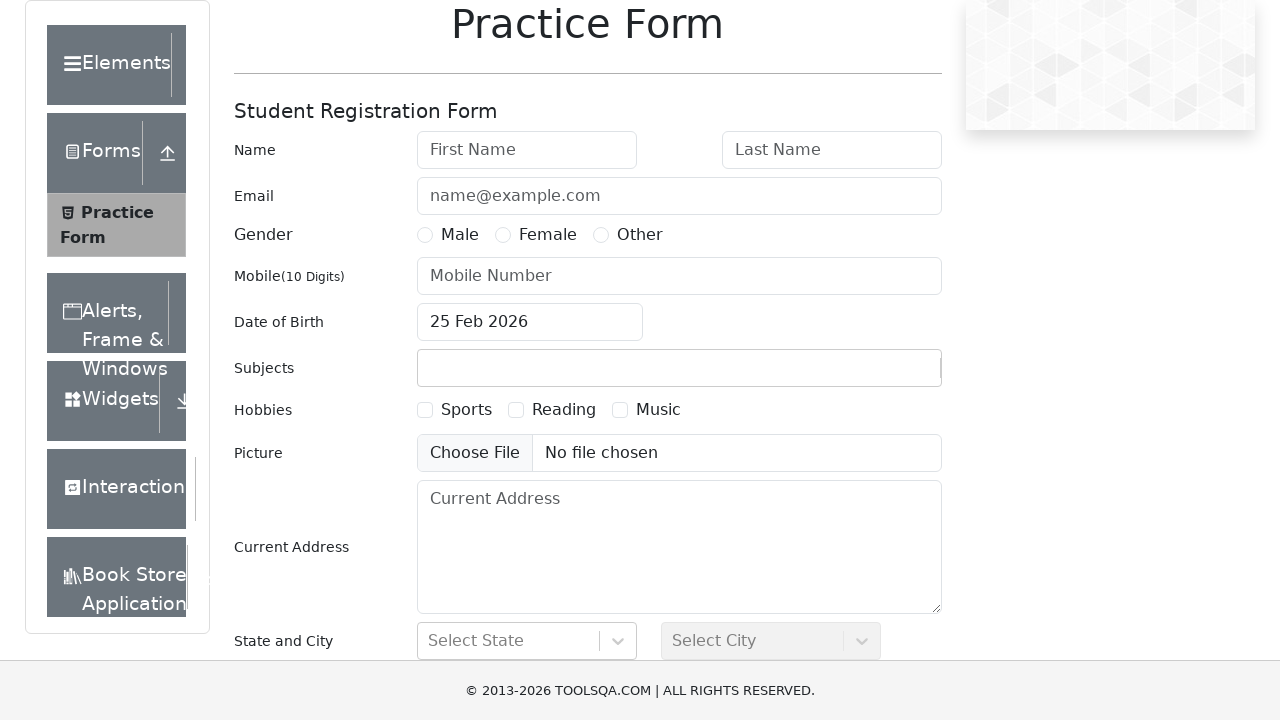